Tests selecting the "Yes" radio button option and verifying the selection message

Starting URL: https://demoqa.com/radio-button

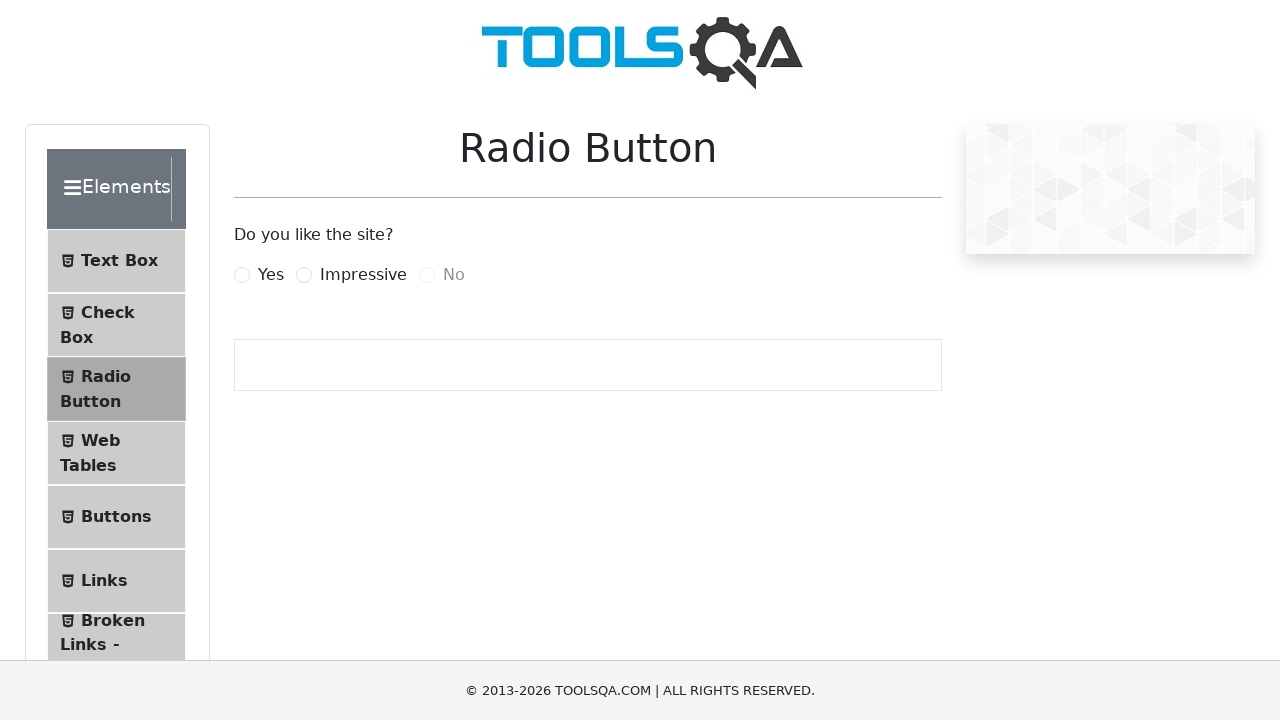

Clicked the 'Yes' radio button at (271, 275) on label[for='yesRadio']
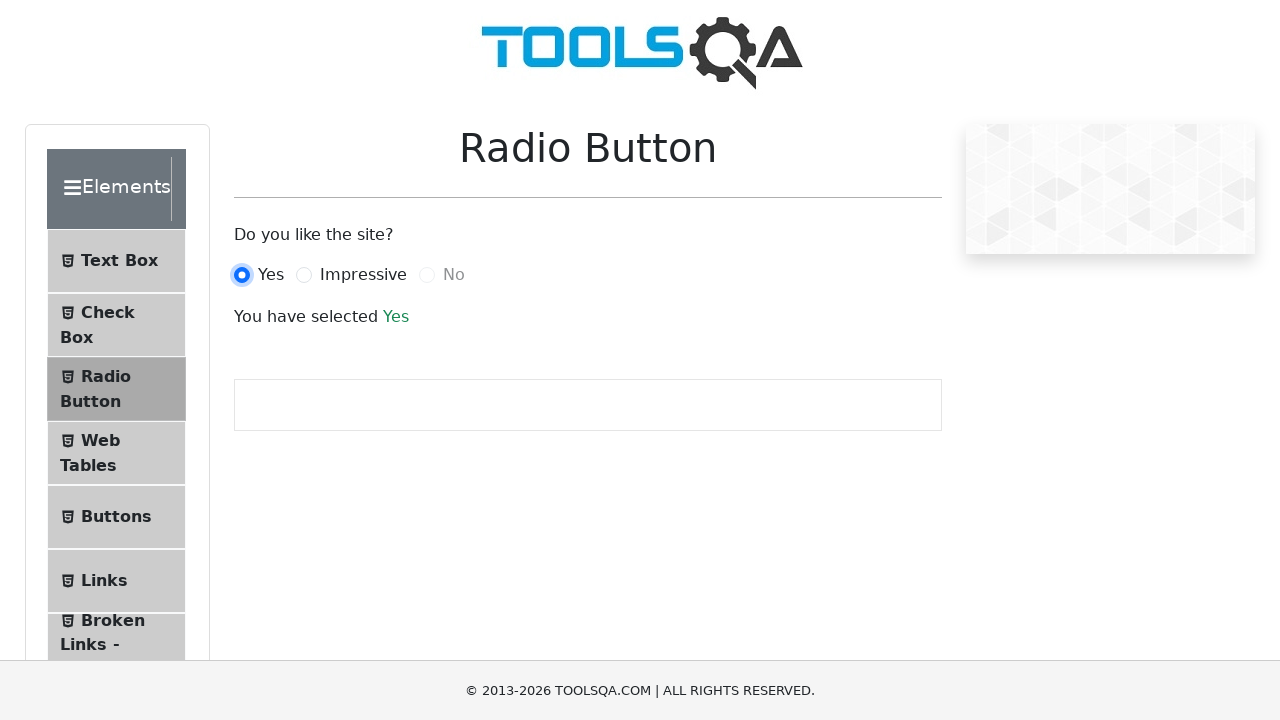

Verified that the 'Yes' radio button is selected
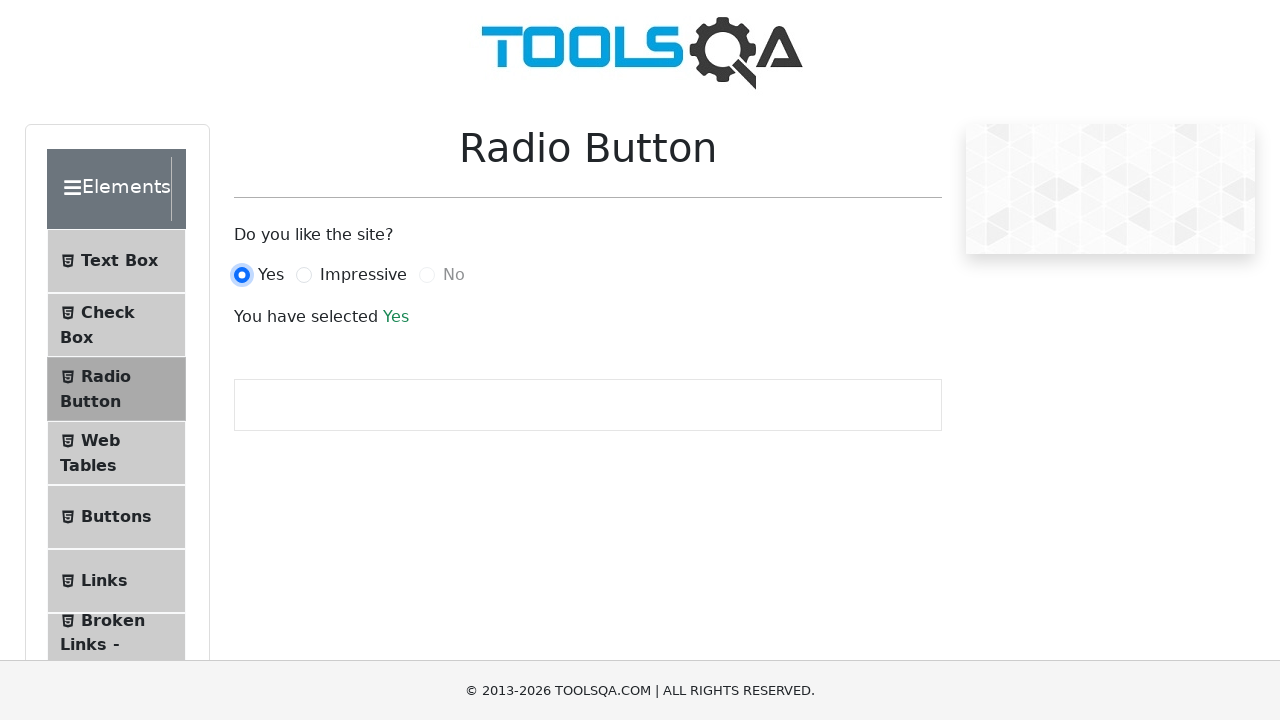

Retrieved selection confirmation message text
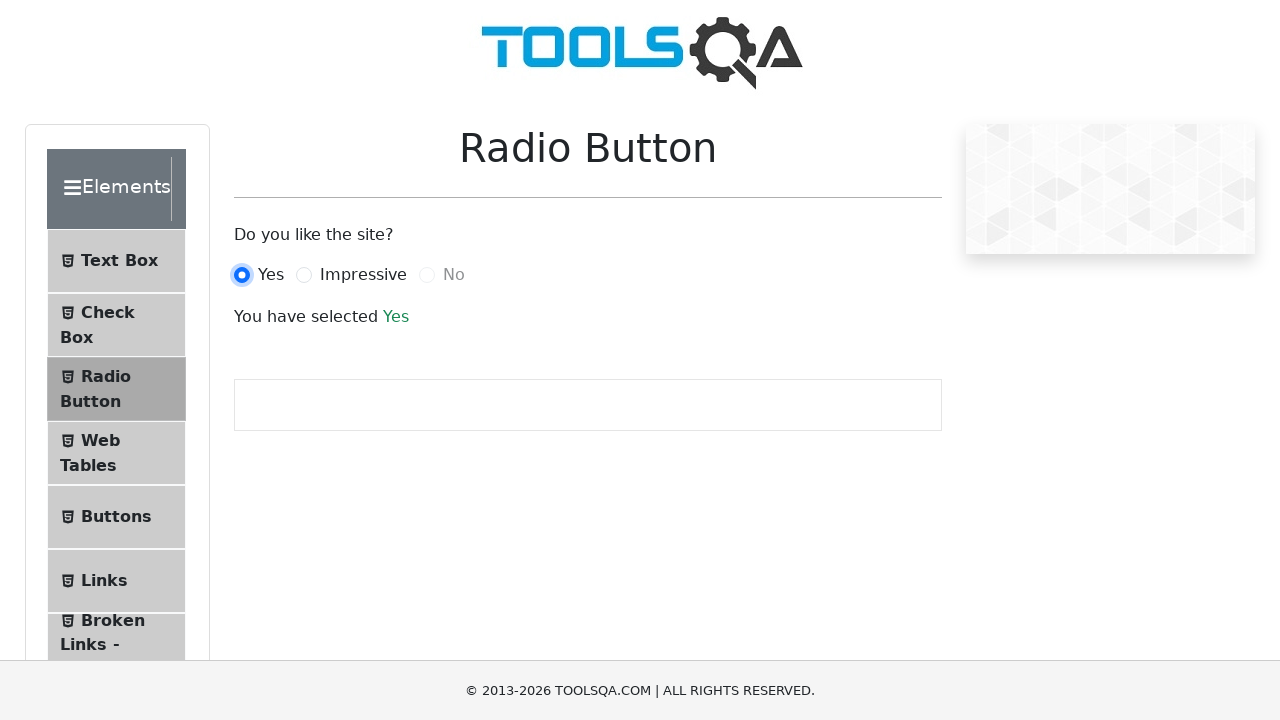

Verified selection message displays 'You have selected Yes'
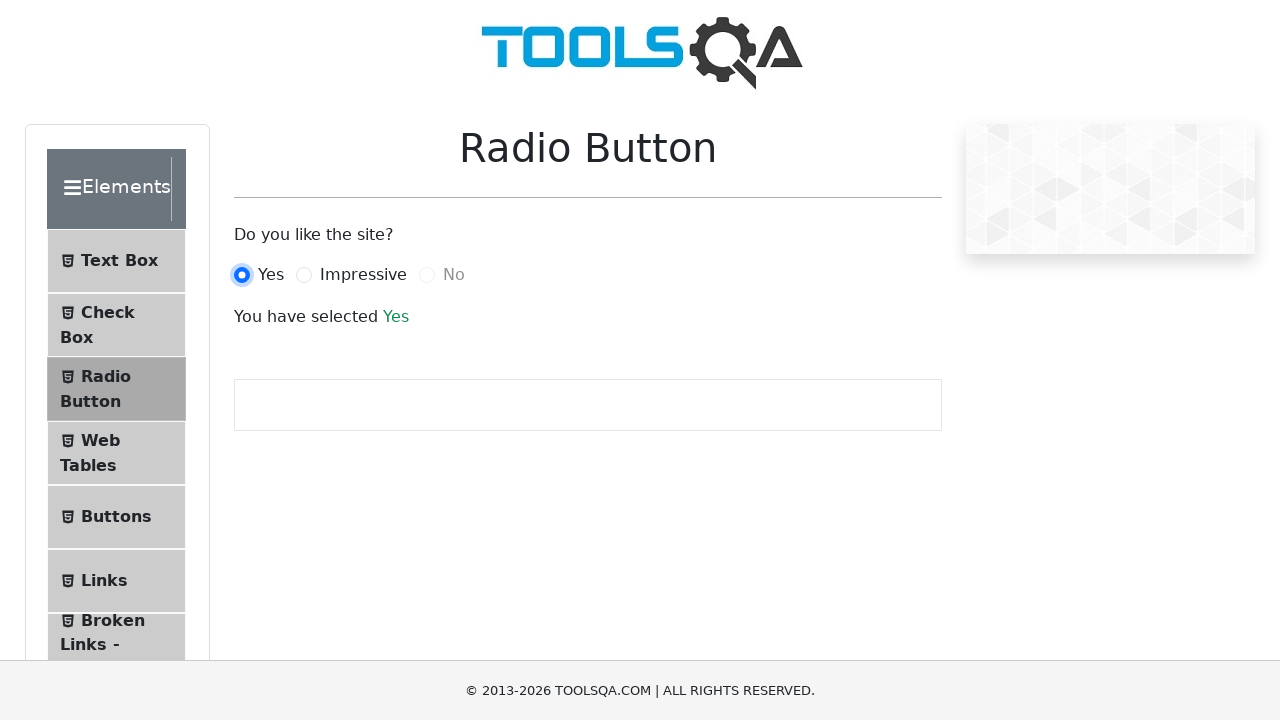

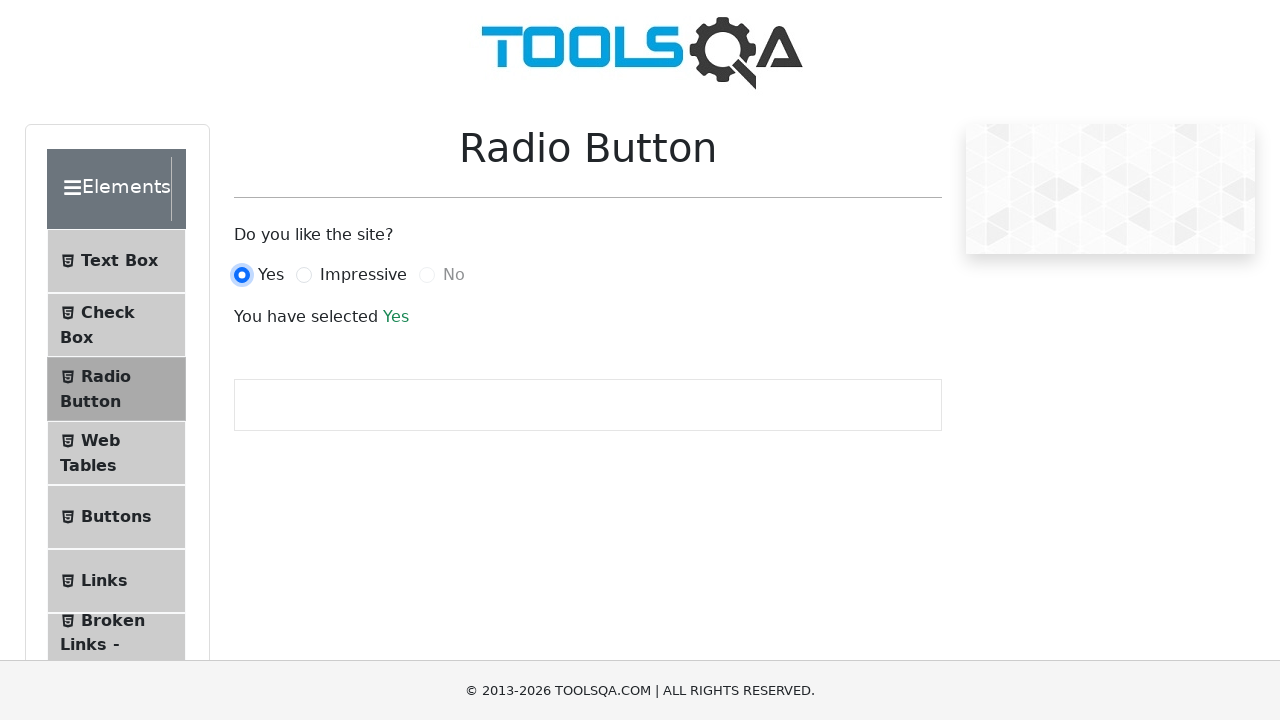